Tests explicit wait functionality by waiting for a price element to show "$100", then clicking a book button, calculating a mathematical answer based on a displayed value, entering the answer, and submitting it.

Starting URL: http://suninjuly.github.io/explicit_wait2.html

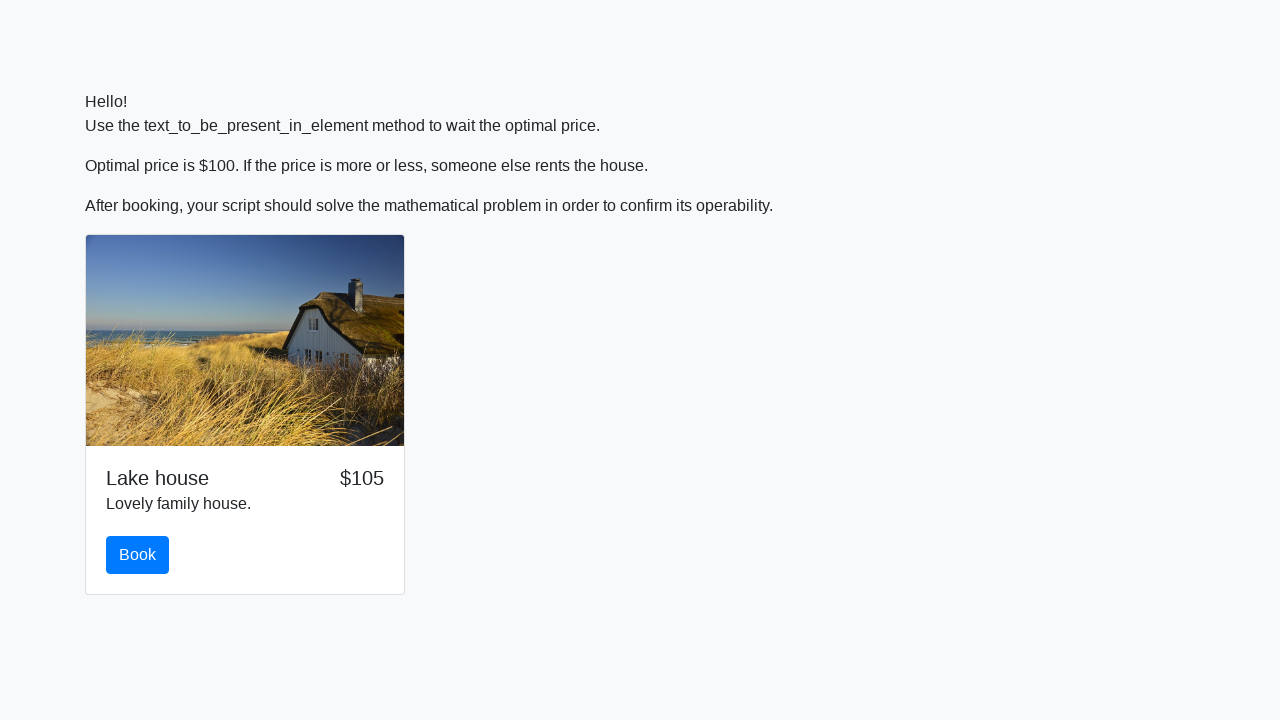

Waited for price element to display '$100'
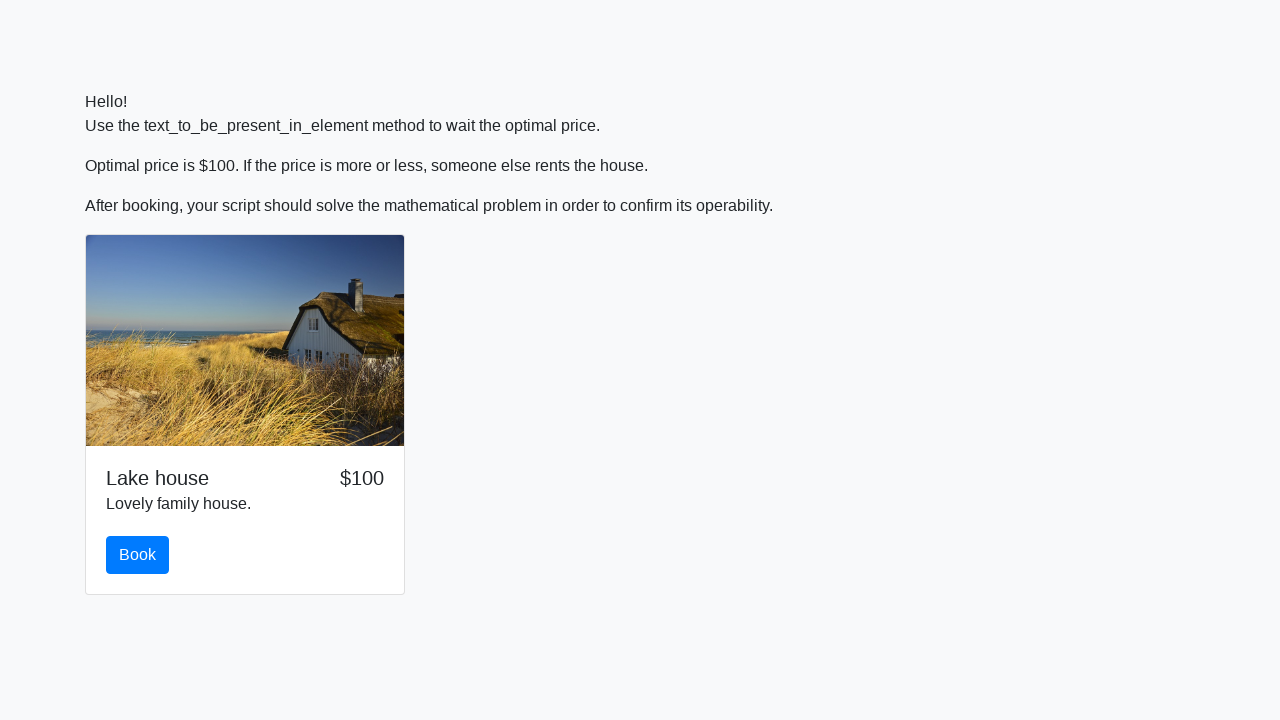

Clicked the book button at (138, 555) on #book
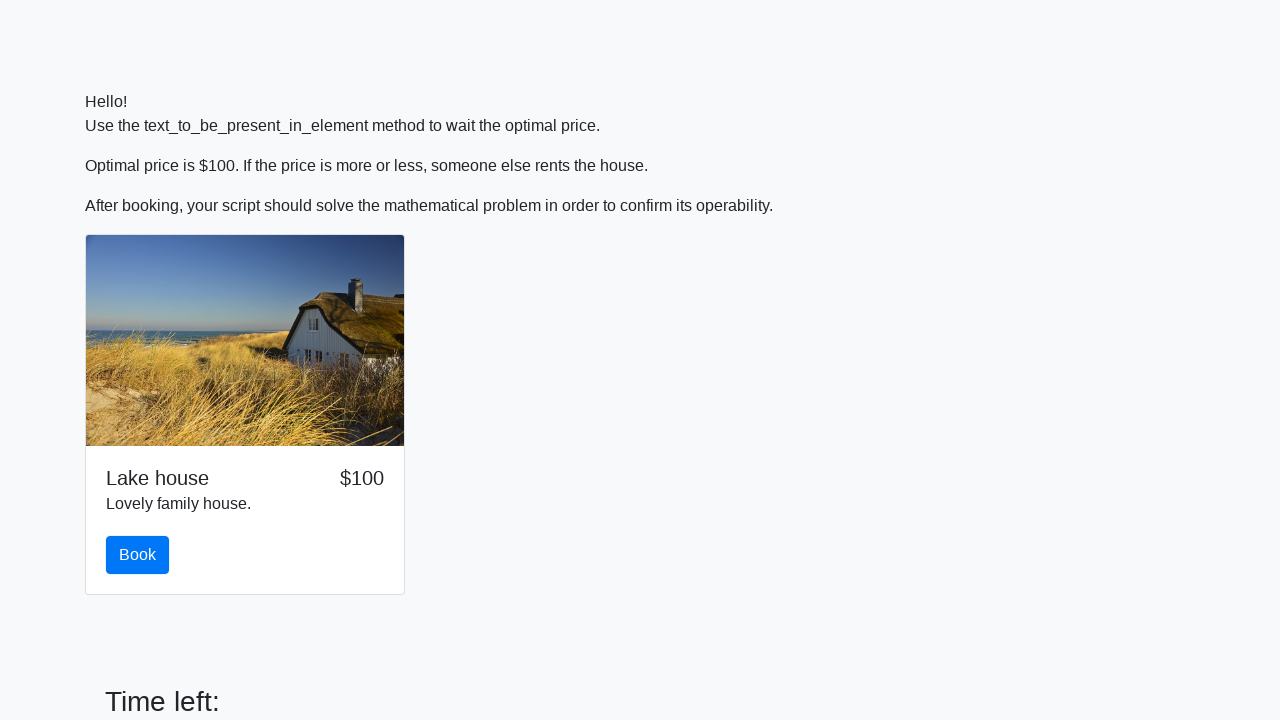

Retrieved input value: 898
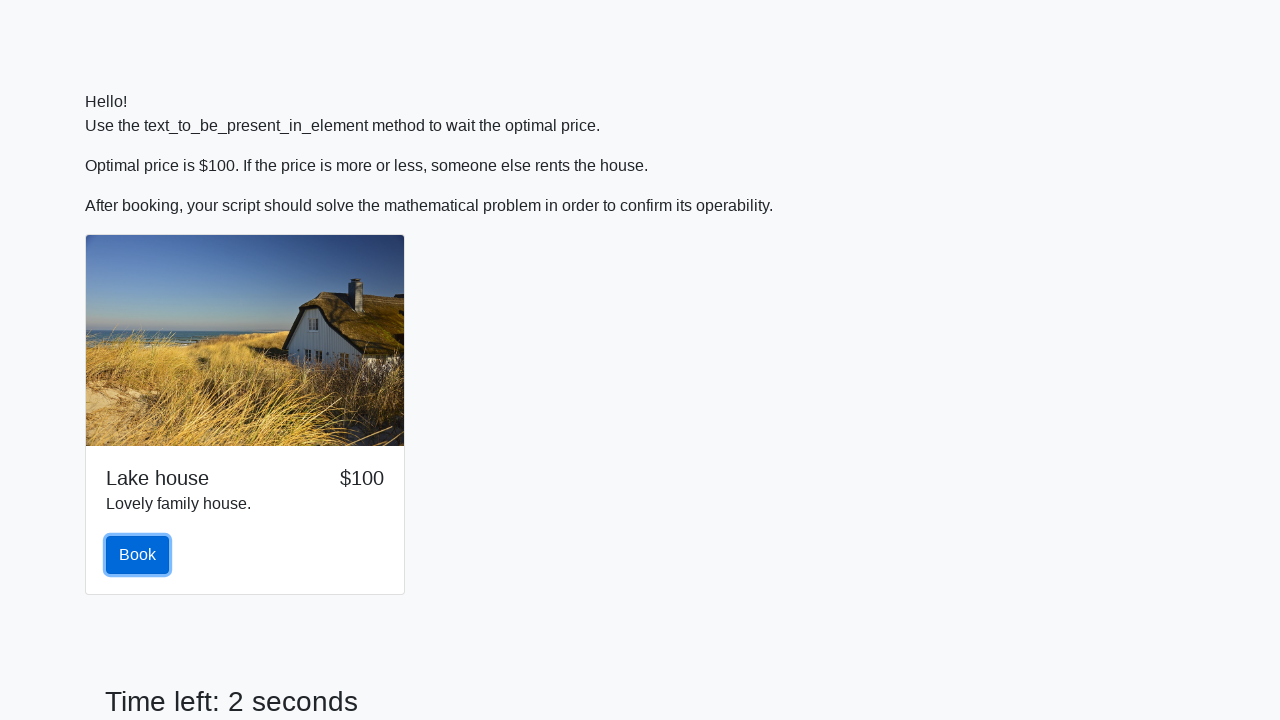

Calculated answer: 1.7414564885203219
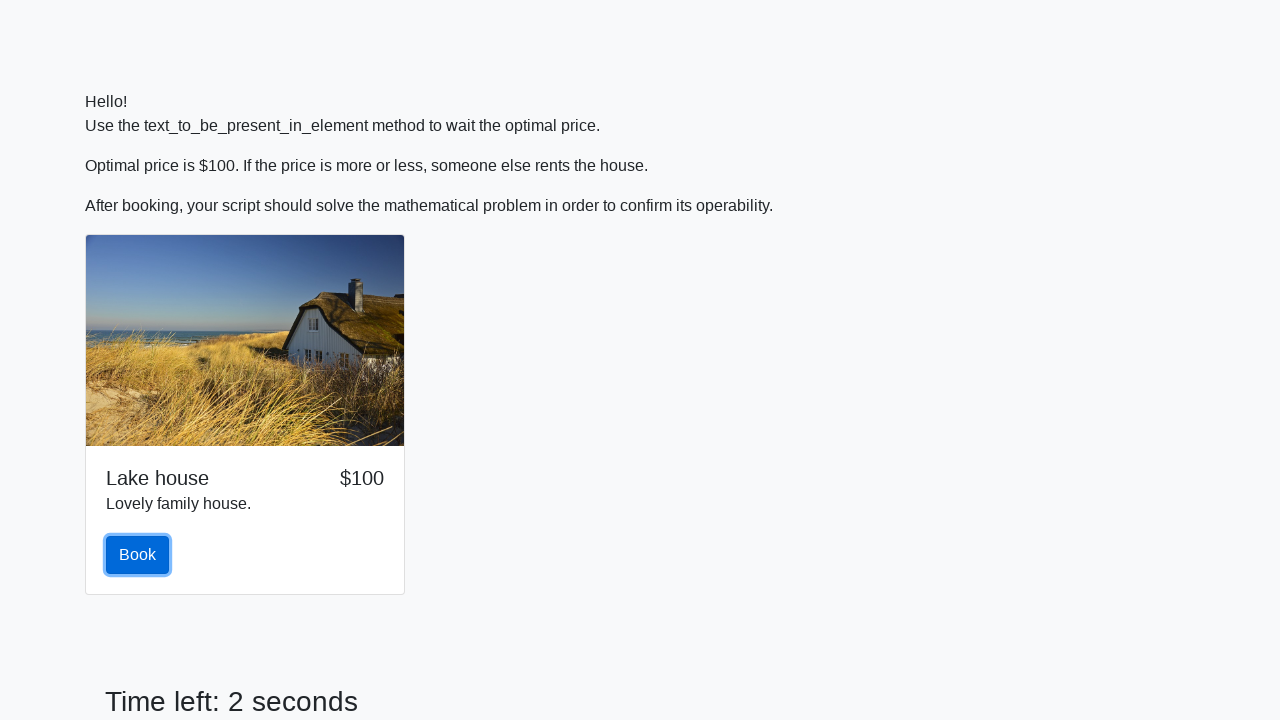

Filled answer field with calculated value on #answer
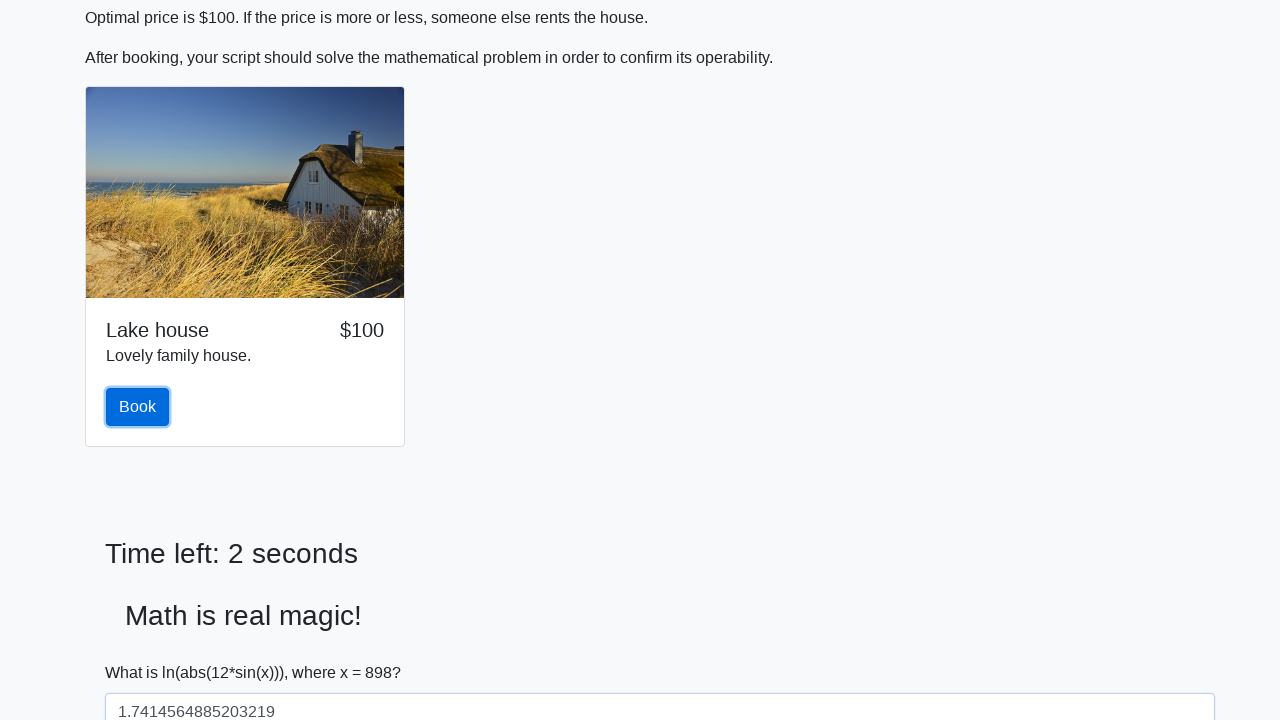

Clicked the solve button to submit answer at (143, 651) on #solve
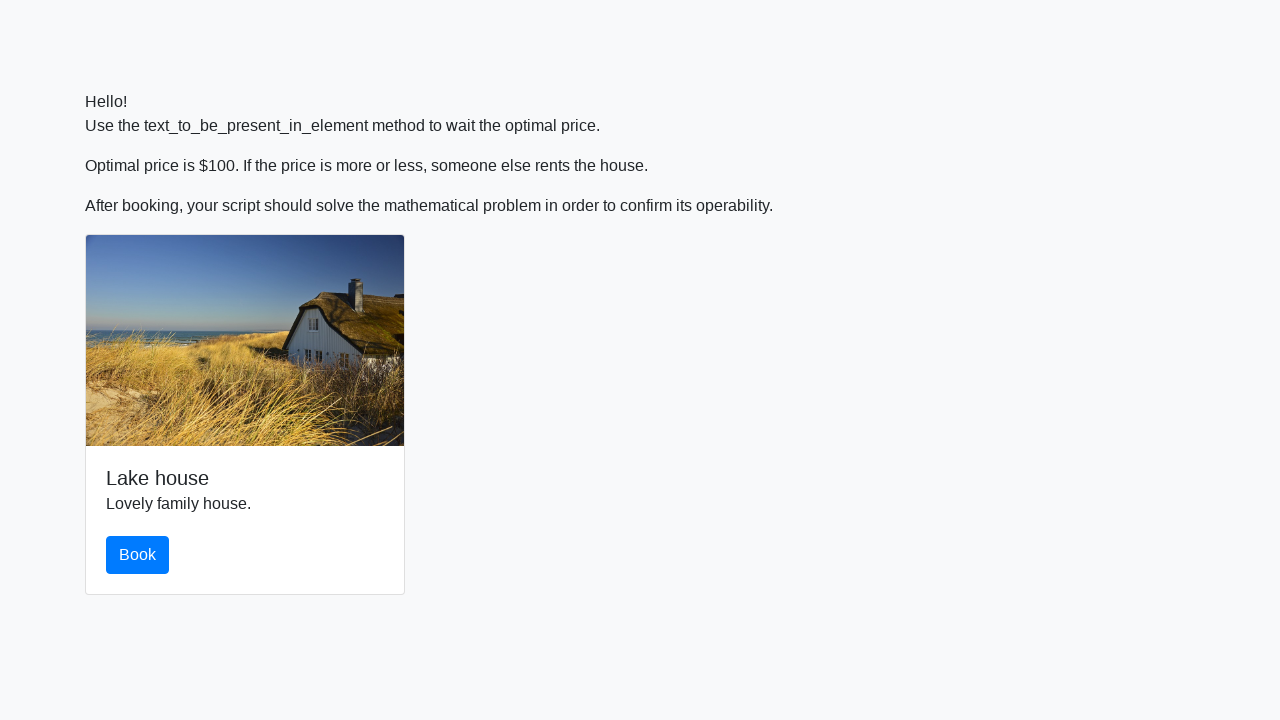

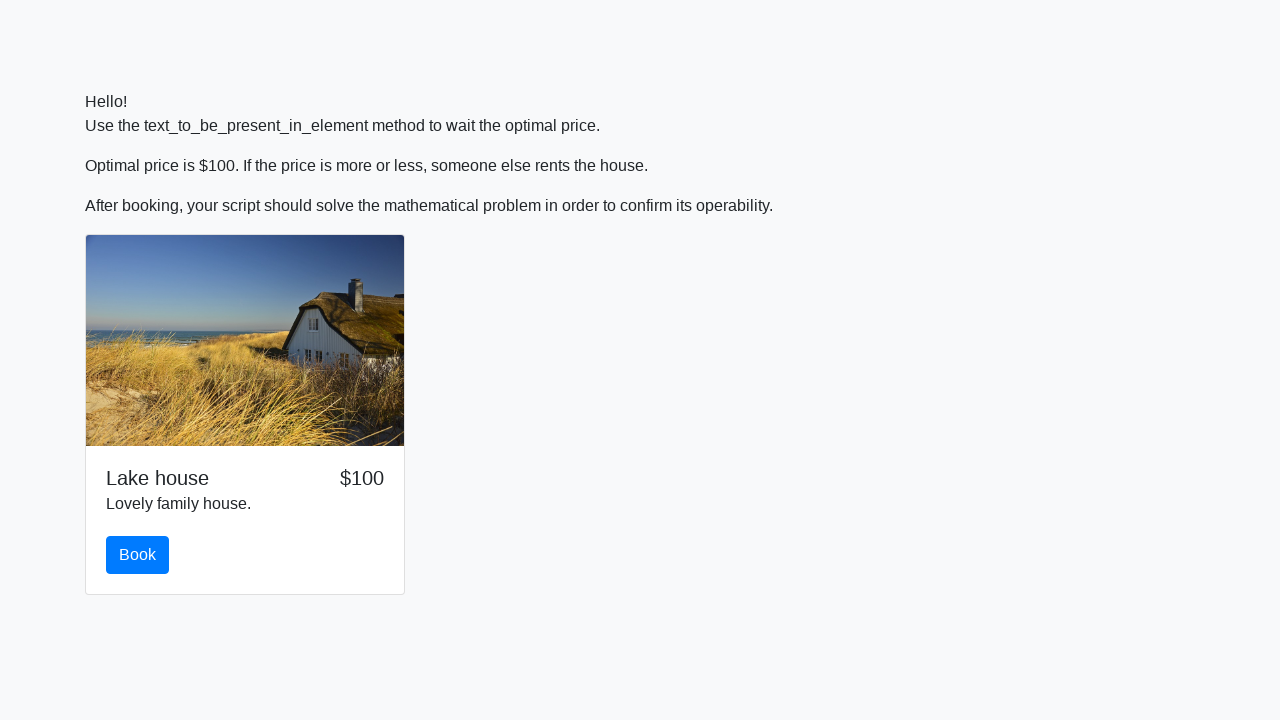